Tests editing a todo item by double-clicking, entering new text, and pressing Enter

Starting URL: https://demo.playwright.dev/todomvc

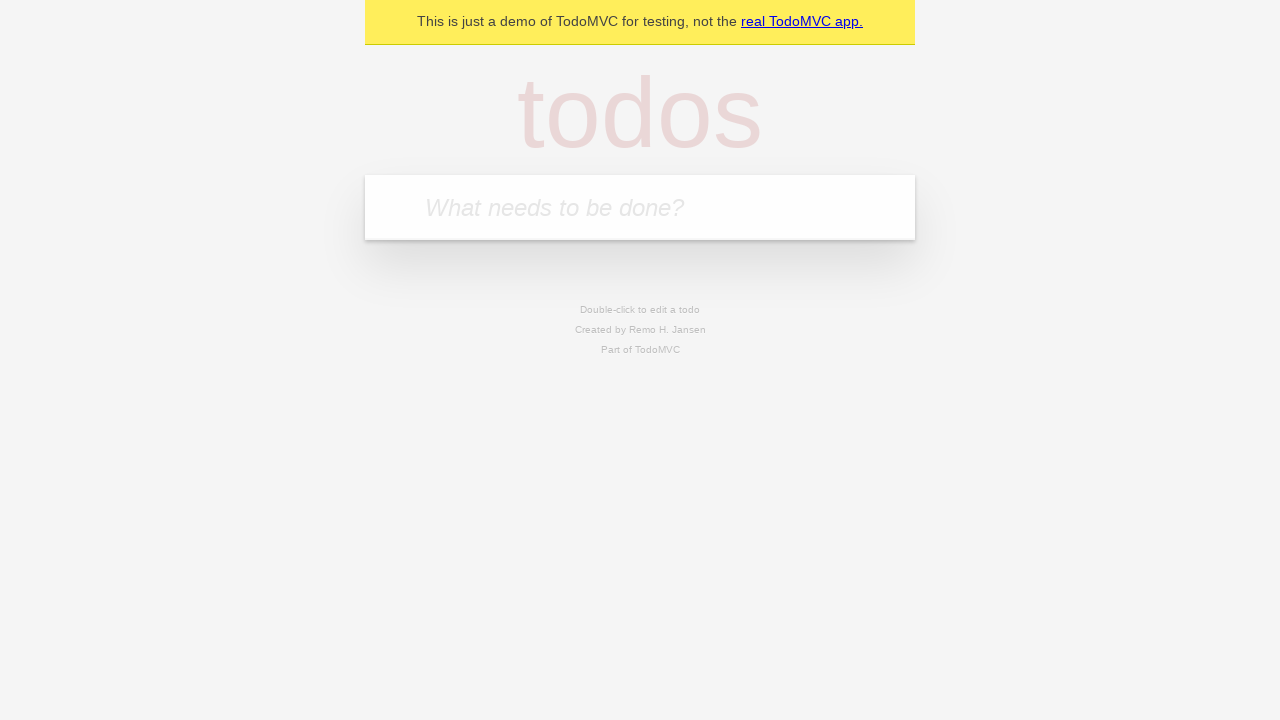

Filled todo input with 'buy some cheese' on internal:attr=[placeholder="What needs to be done?"i]
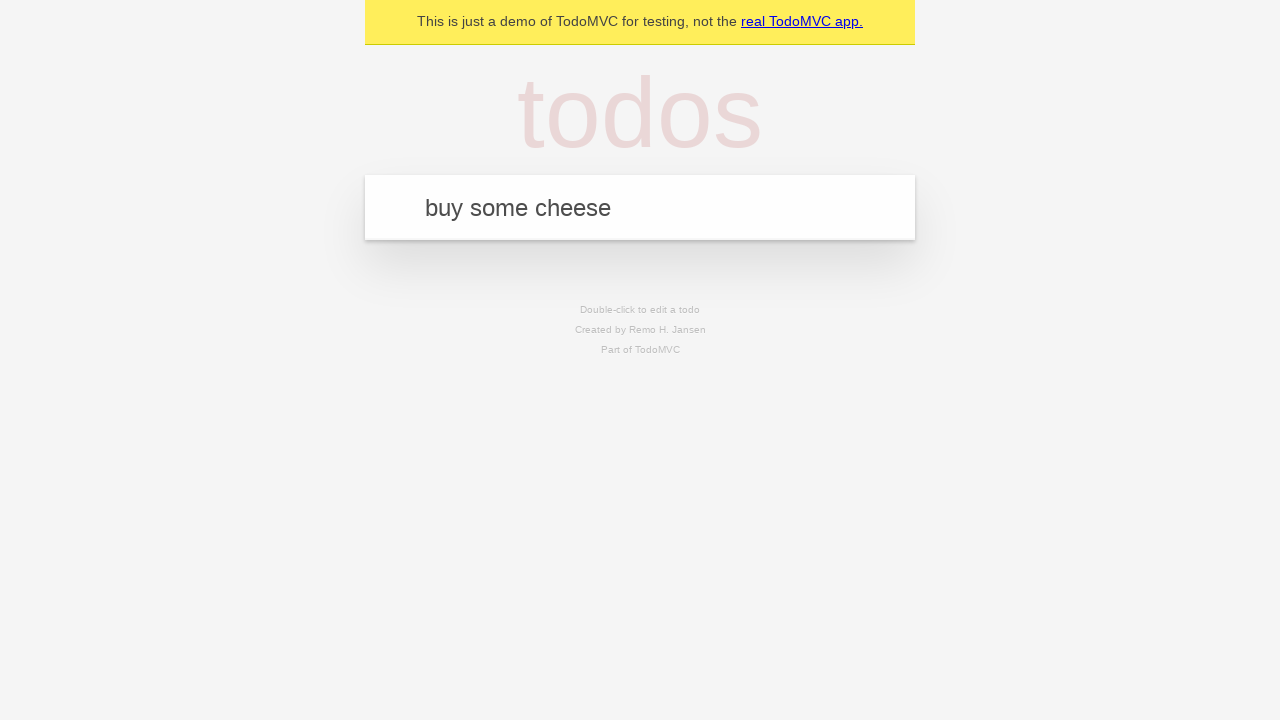

Pressed Enter to create first todo on internal:attr=[placeholder="What needs to be done?"i]
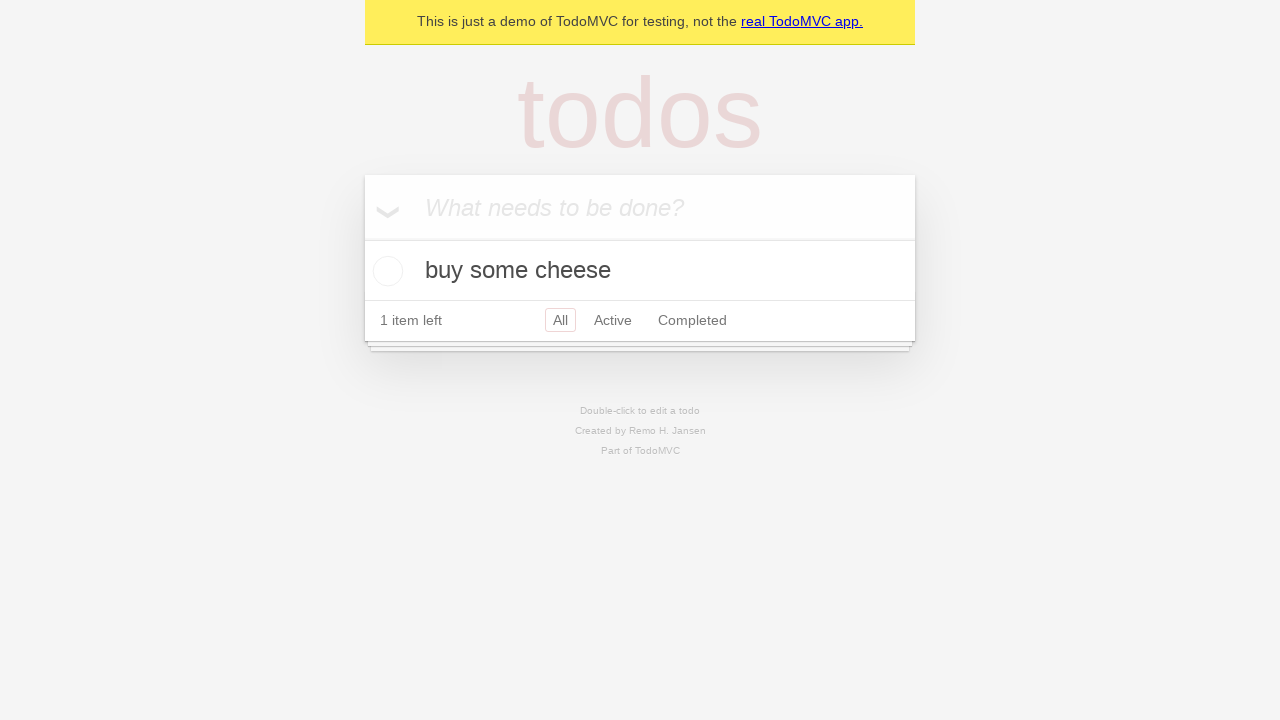

Filled todo input with 'feed the cat' on internal:attr=[placeholder="What needs to be done?"i]
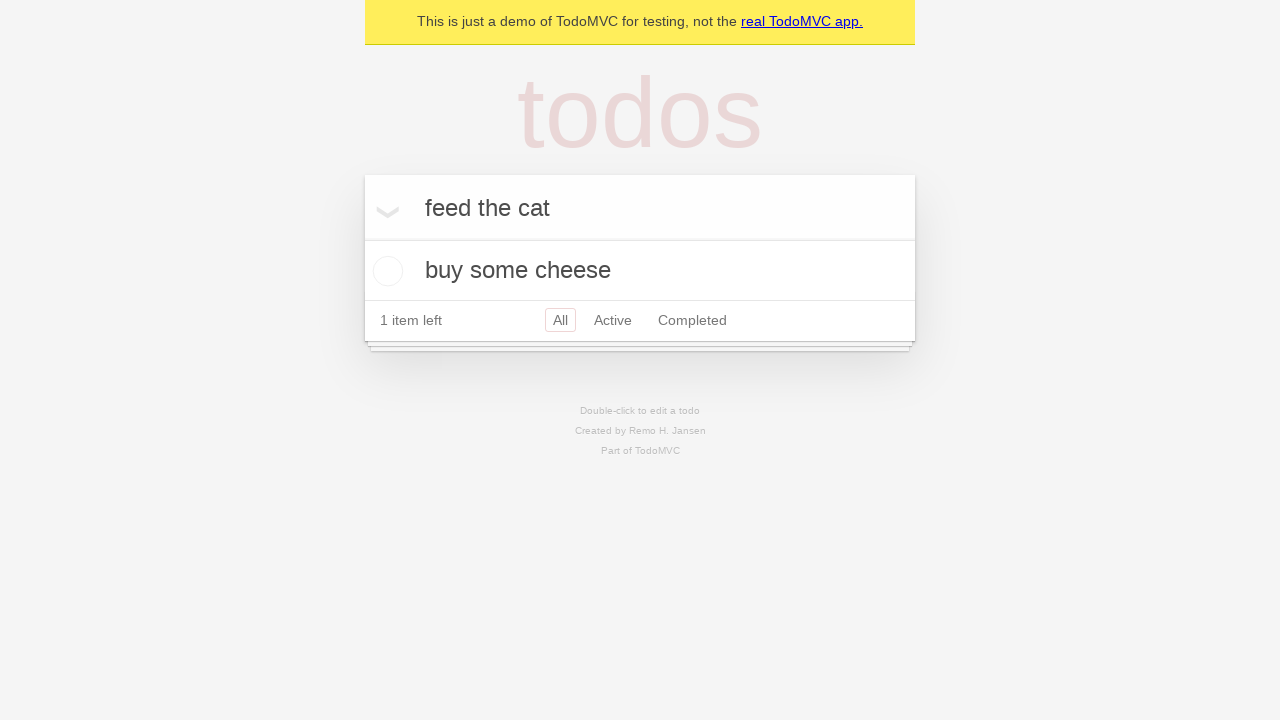

Pressed Enter to create second todo on internal:attr=[placeholder="What needs to be done?"i]
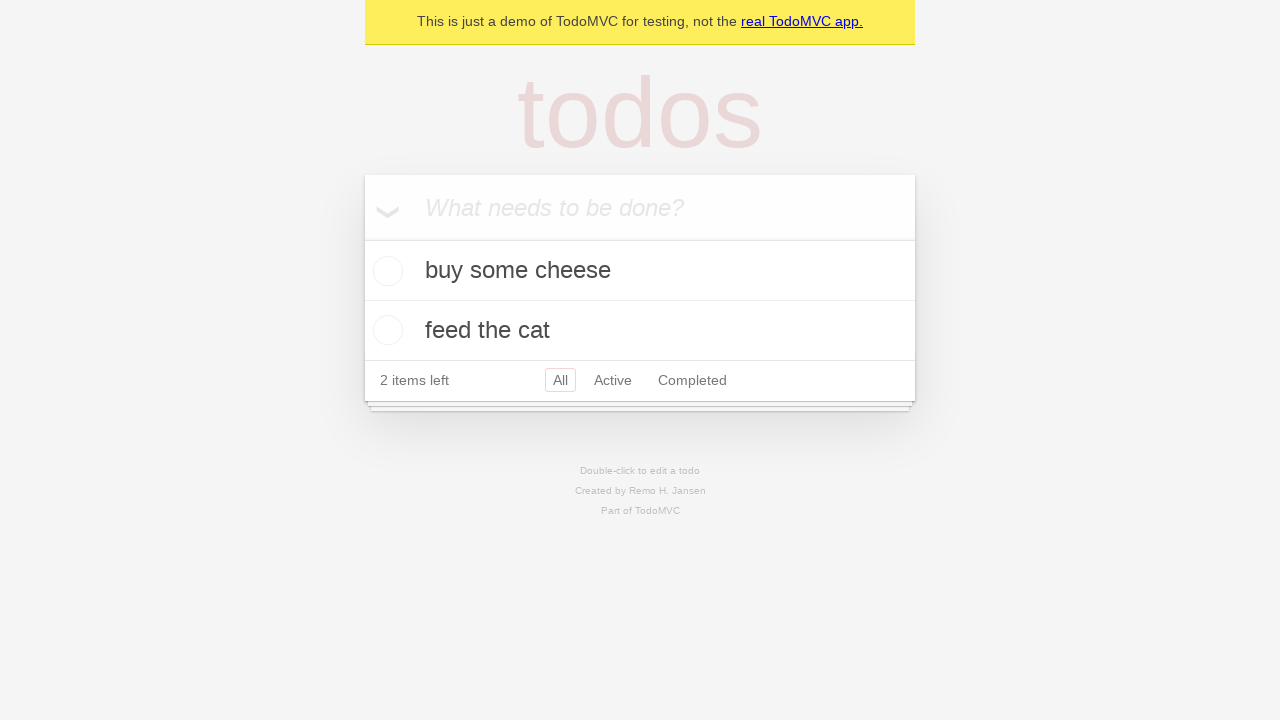

Filled todo input with 'book a doctors appointment' on internal:attr=[placeholder="What needs to be done?"i]
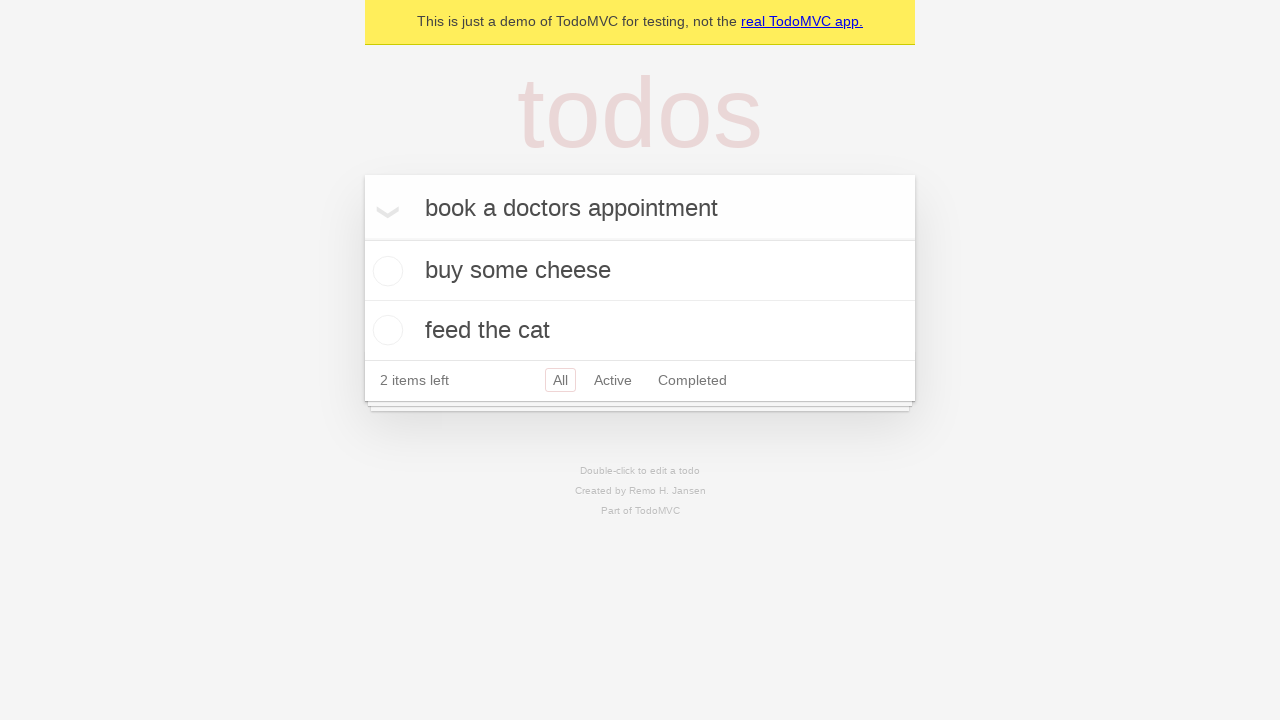

Pressed Enter to create third todo on internal:attr=[placeholder="What needs to be done?"i]
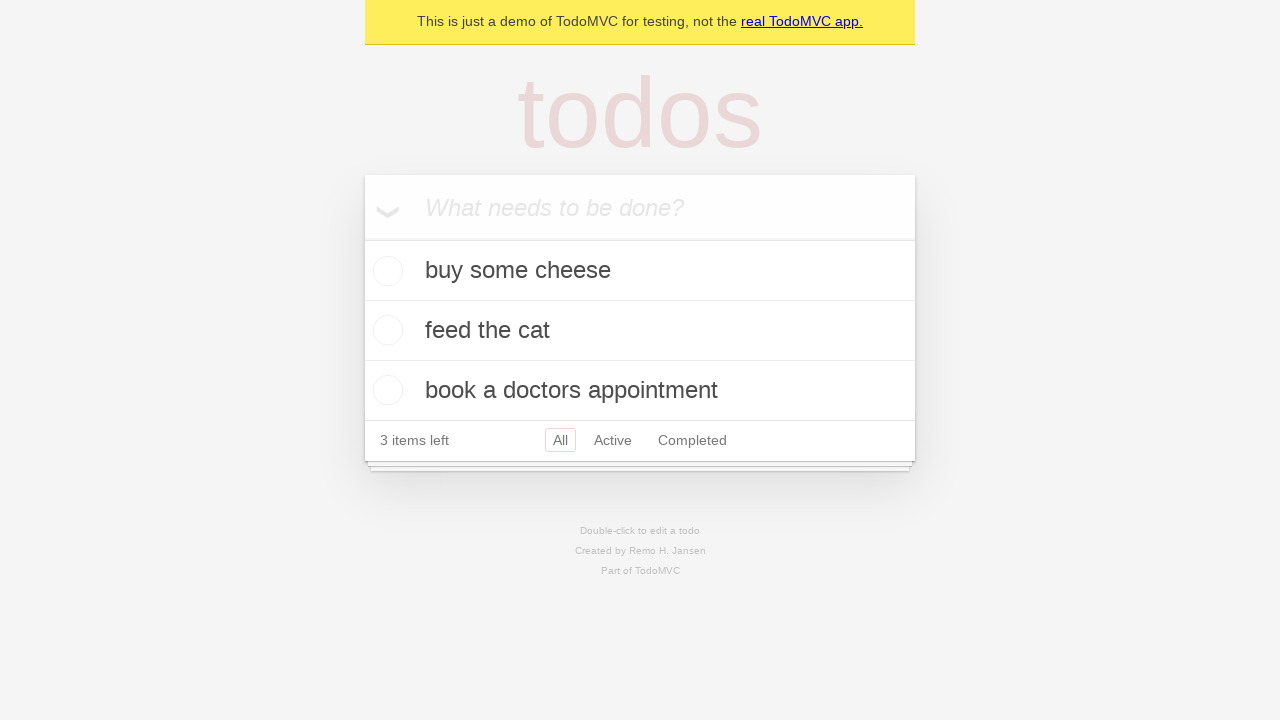

Double-clicked second todo to enter edit mode at (640, 331) on internal:testid=[data-testid="todo-item"s] >> nth=1
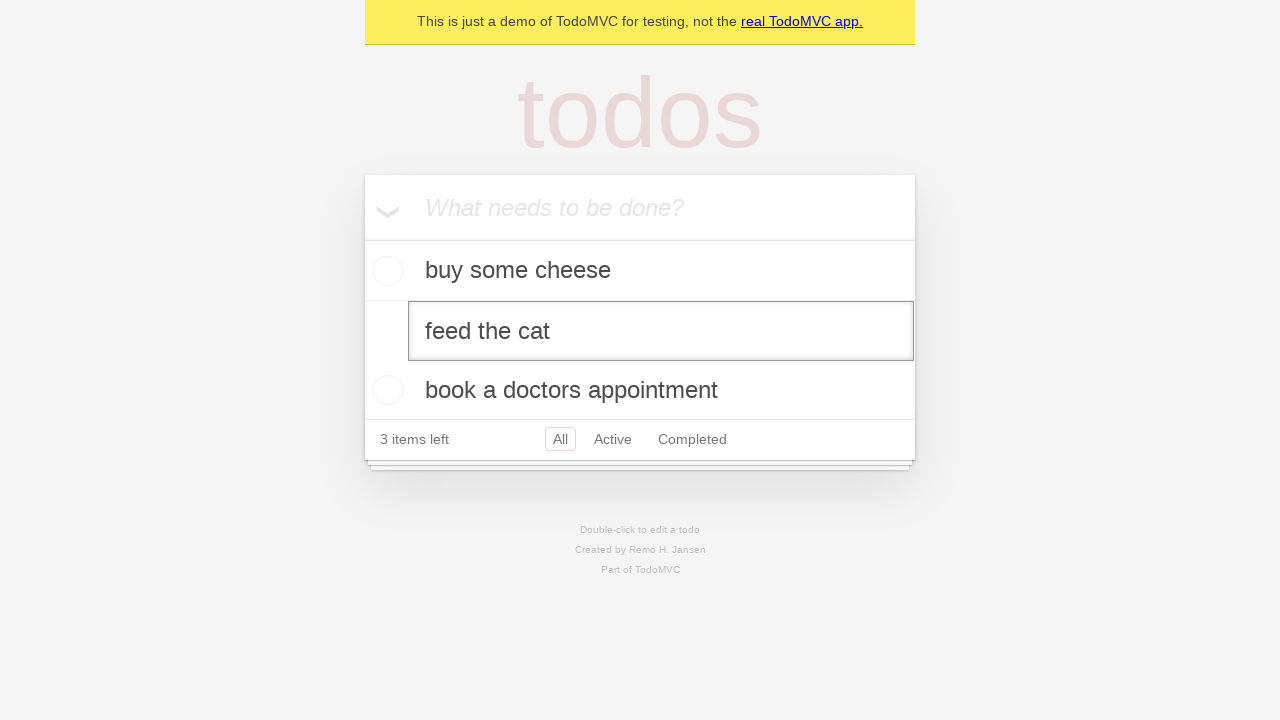

Filled edit textbox with 'buy some sausages' on internal:testid=[data-testid="todo-item"s] >> nth=1 >> internal:role=textbox[nam
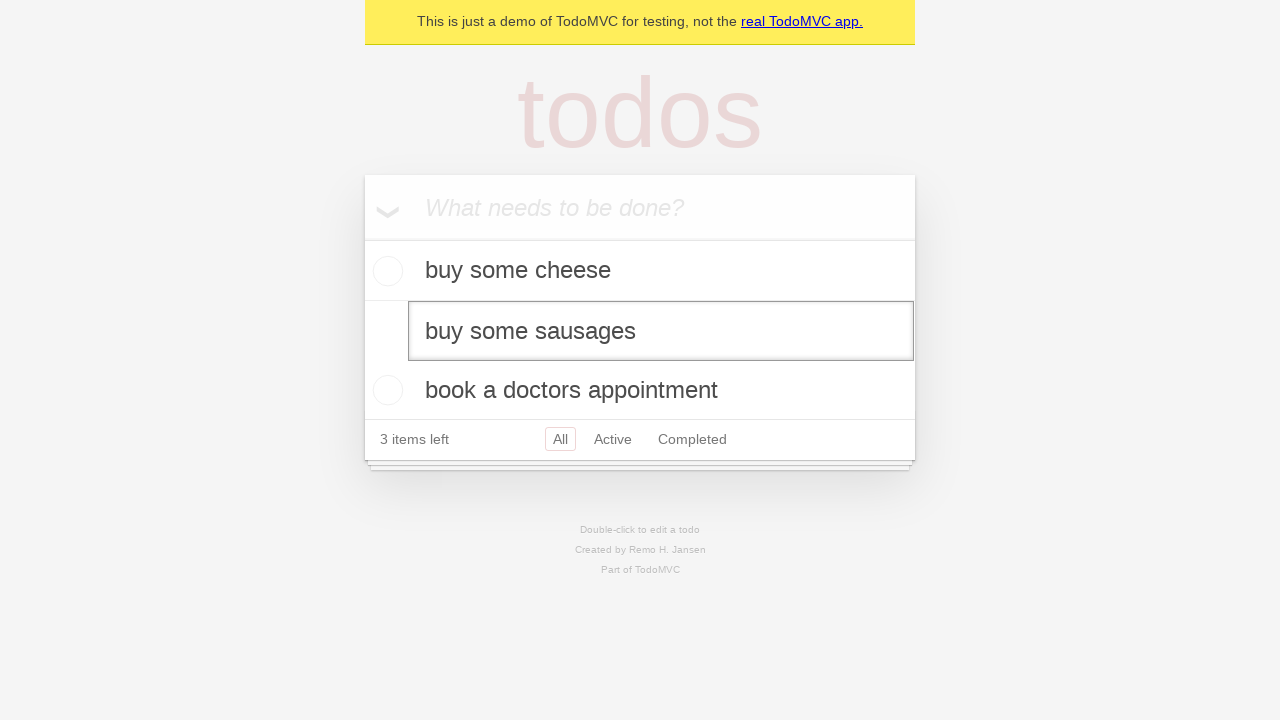

Pressed Enter to confirm todo edit on internal:testid=[data-testid="todo-item"s] >> nth=1 >> internal:role=textbox[nam
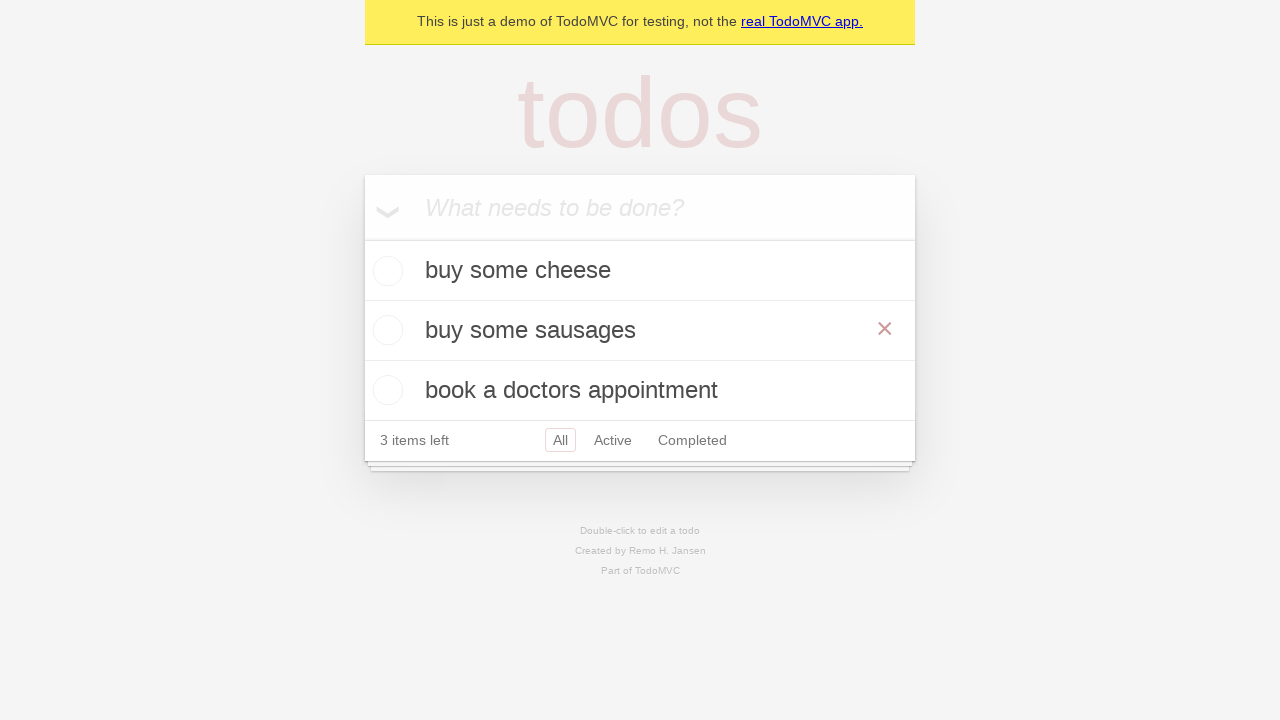

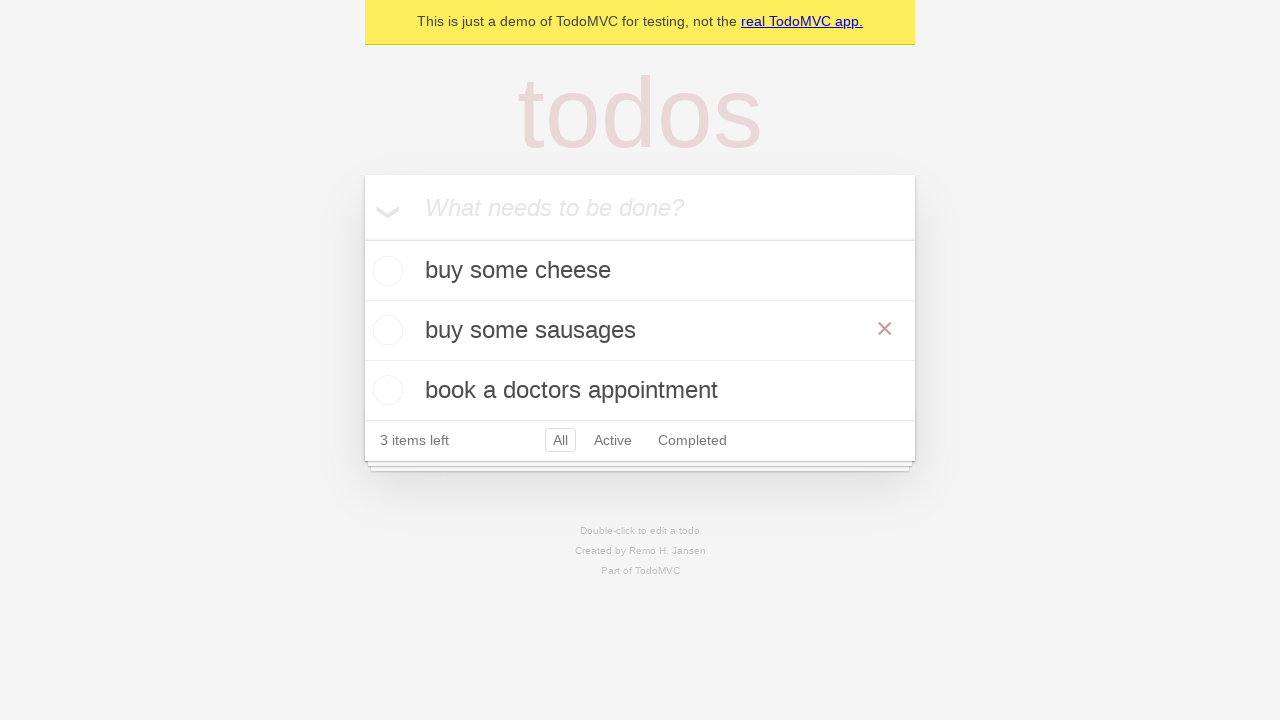